Tests the filtering functionality on a web table by navigating to a deals page, entering a search term, and verifying that the filtered results match the search criteria

Starting URL: https://rahulshettyacademy.com/seleniumPractise/#/

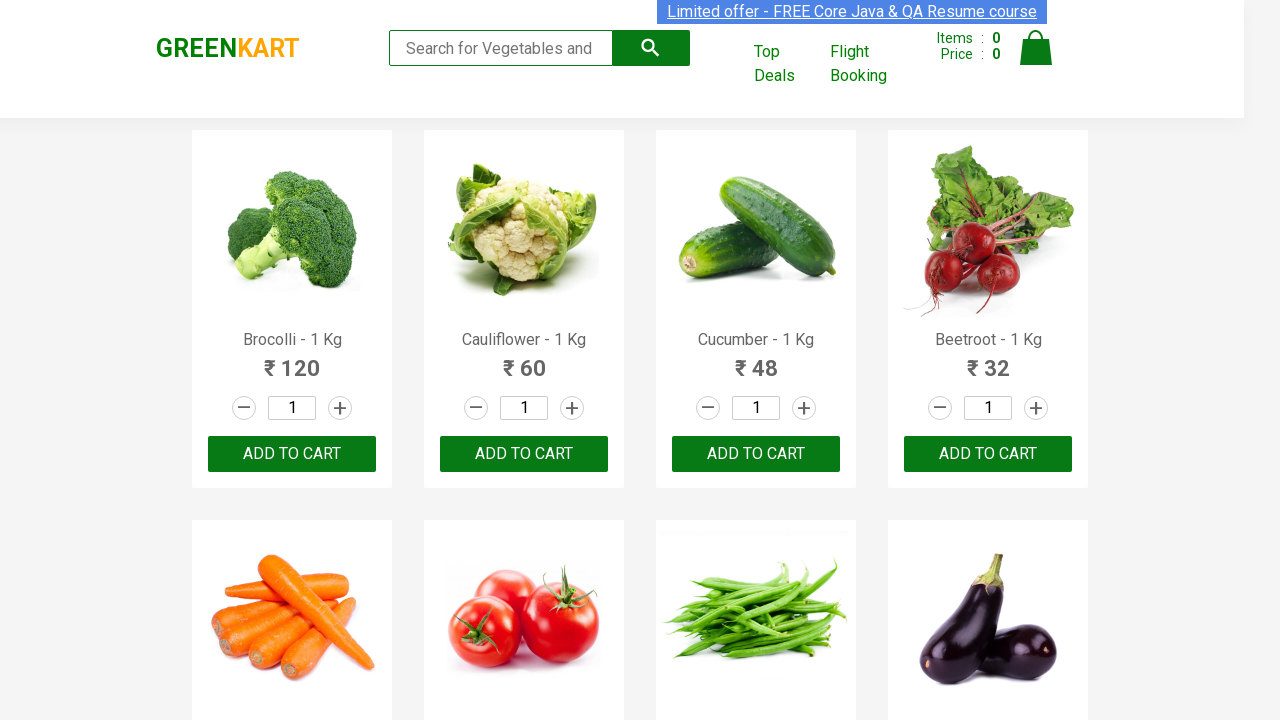

Clicked 'Top Deals' link to open new window at (787, 64) on xpath=//a[contains(text(),'Top Deals')]
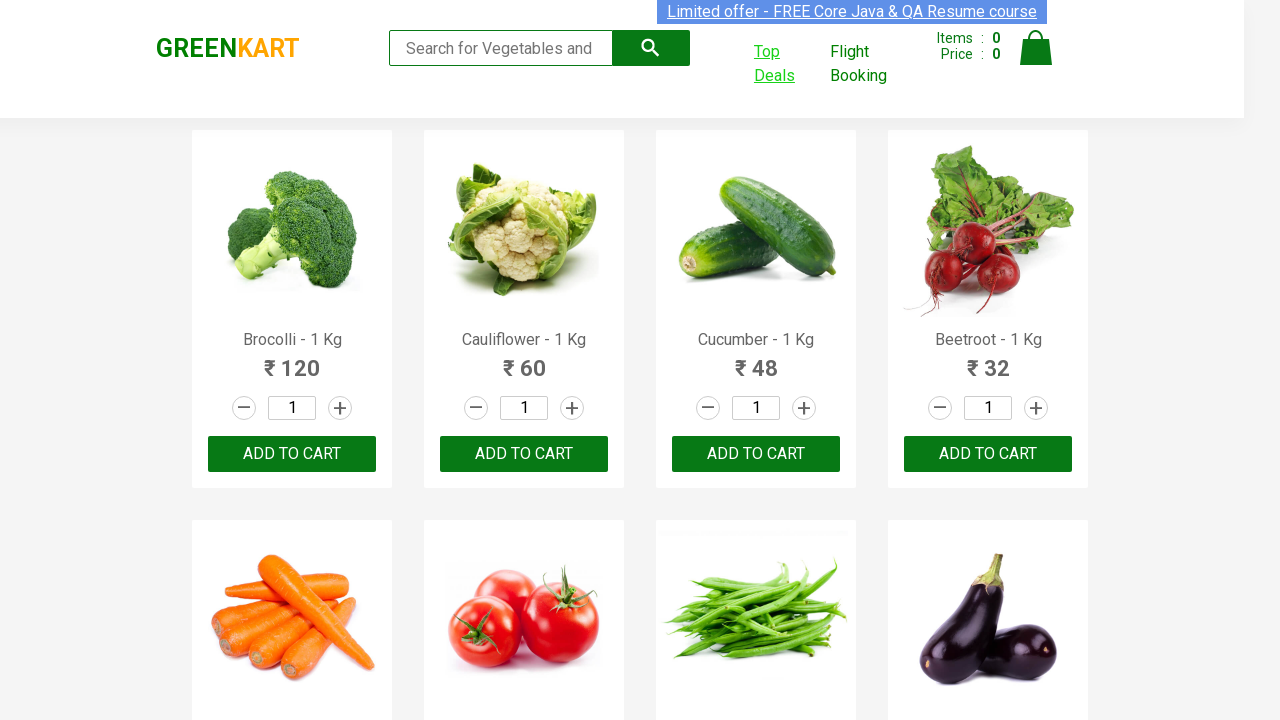

New page loaded and ready
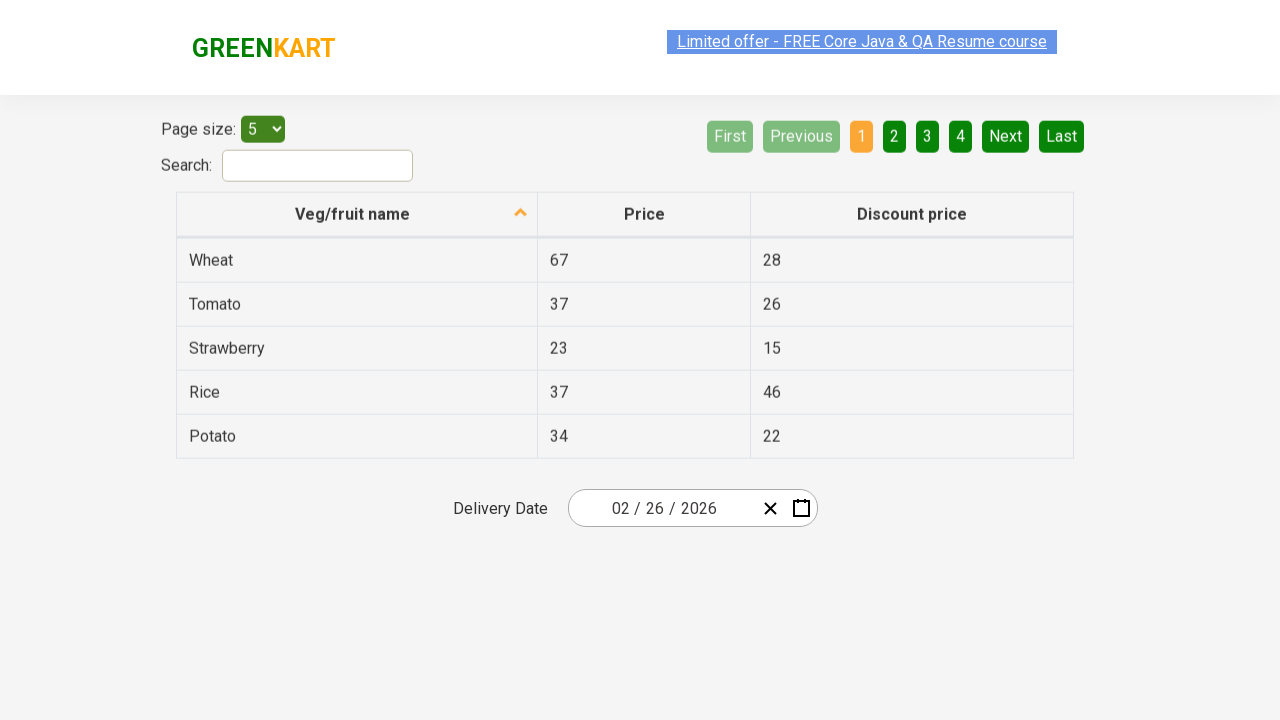

Entered search term 'Rice' in filter field on #search-field
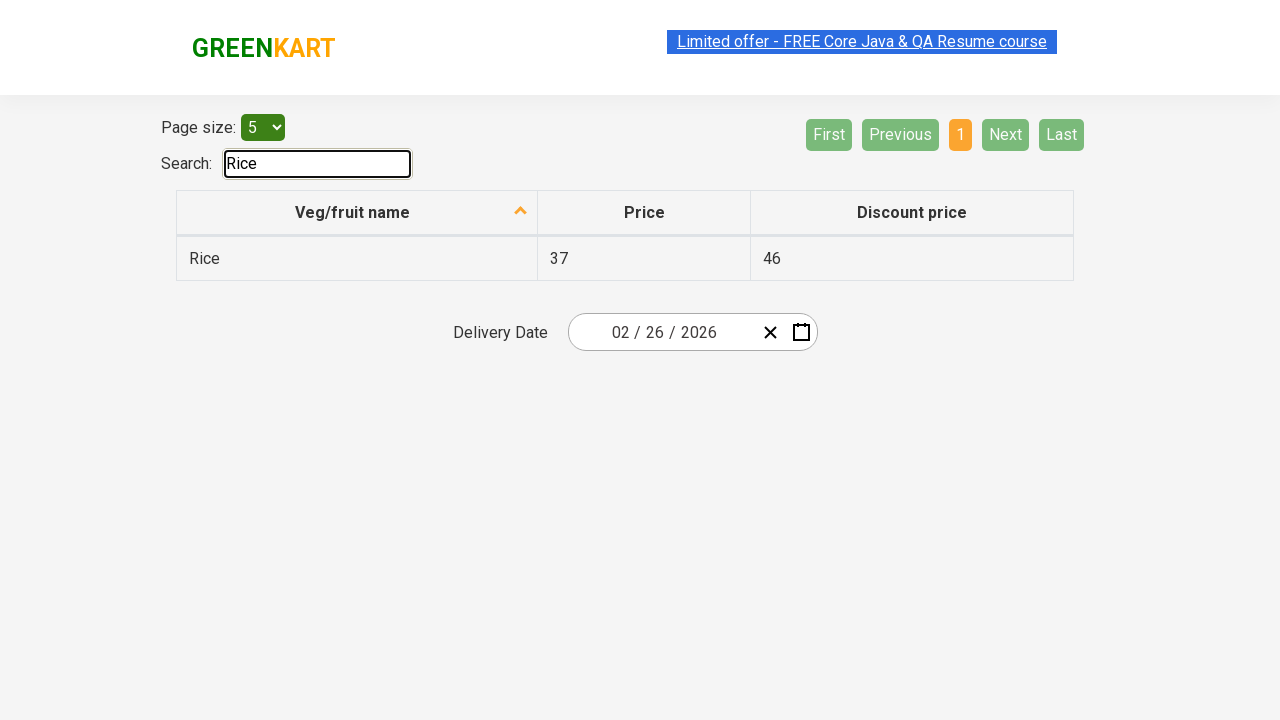

Waited for table to filter results
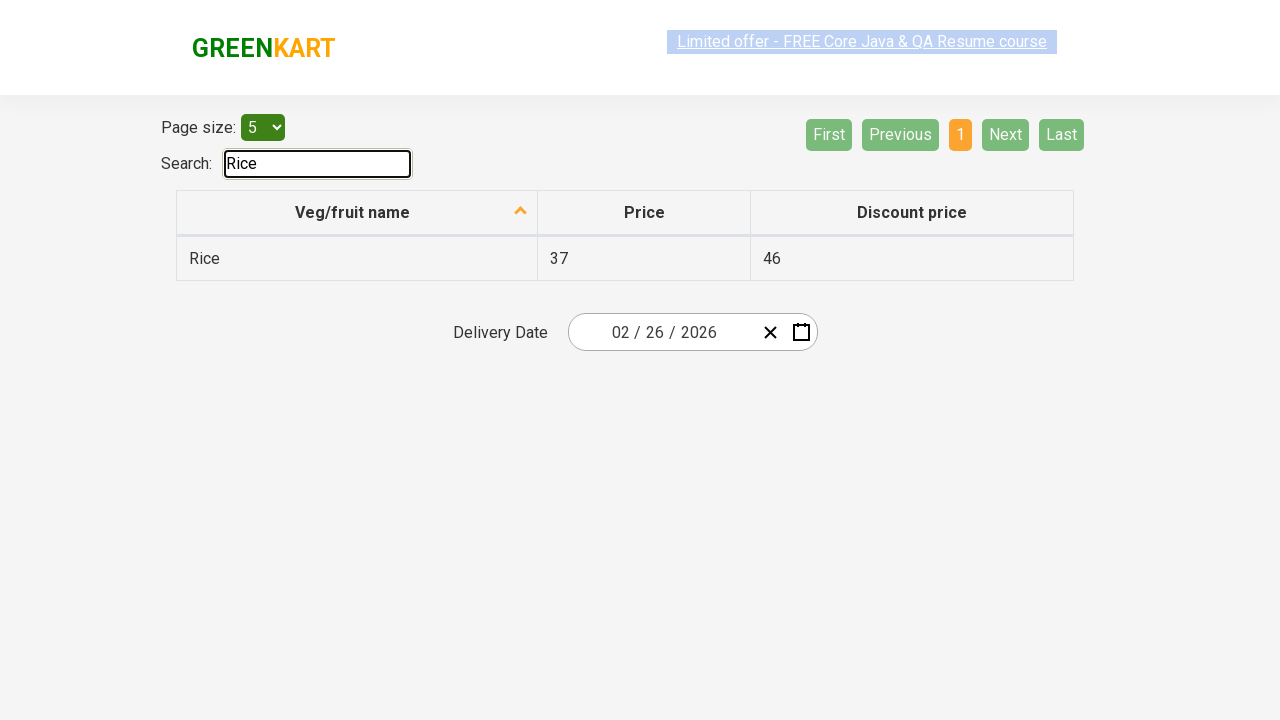

Retrieved all vegetable items from filtered table
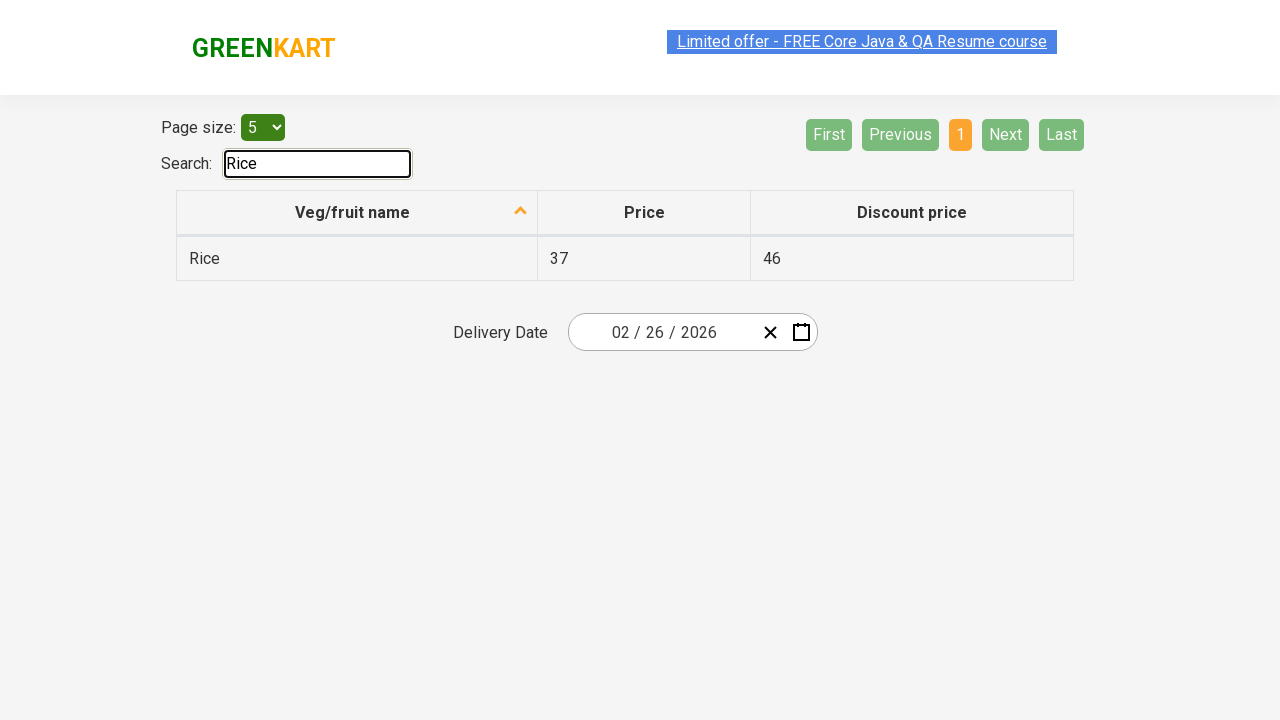

Verified filtered item 'Rice' contains 'Rice'
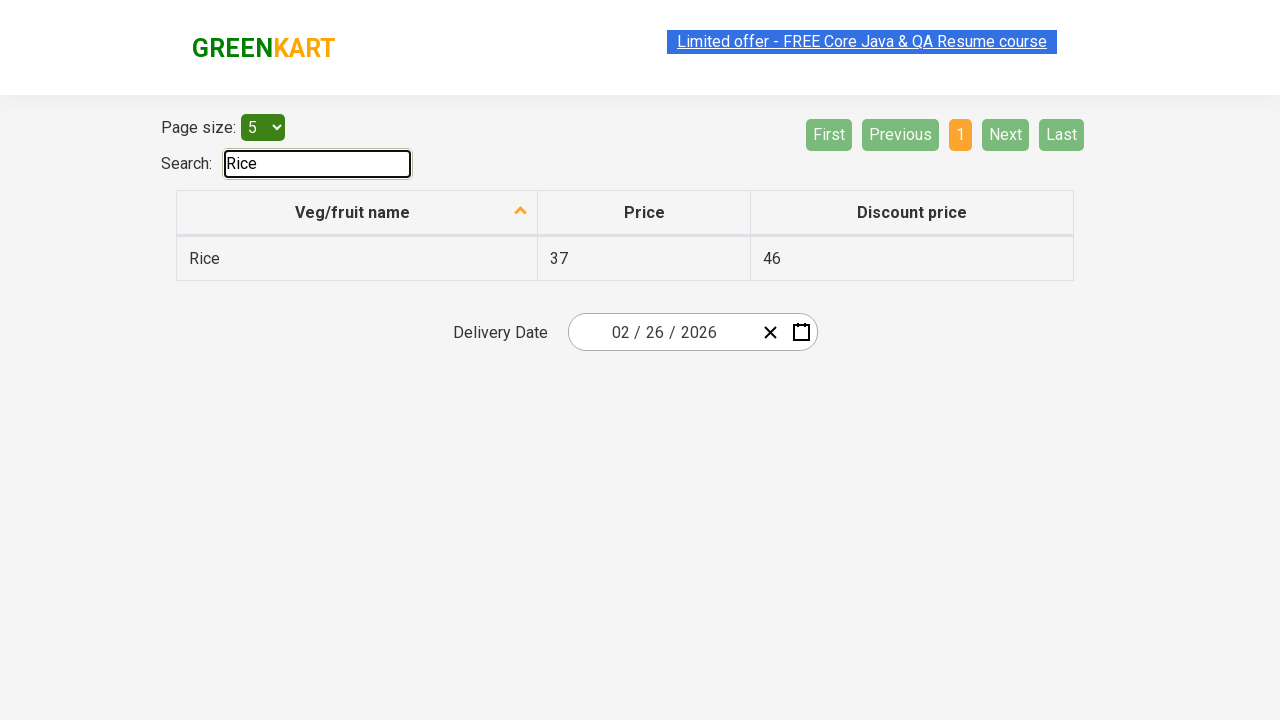

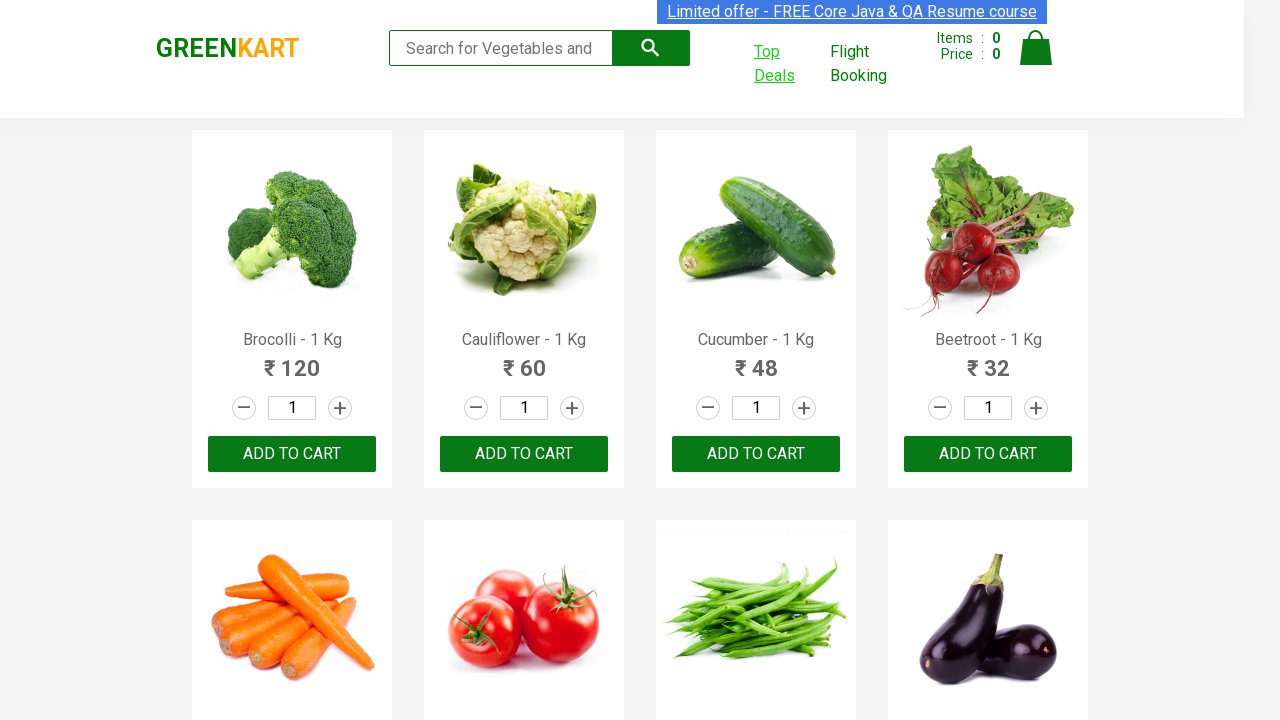